Tests the signup functionality by filling in username and password fields and submitting the form, then verifying the success alert

Starting URL: https://www.demoblaze.com/

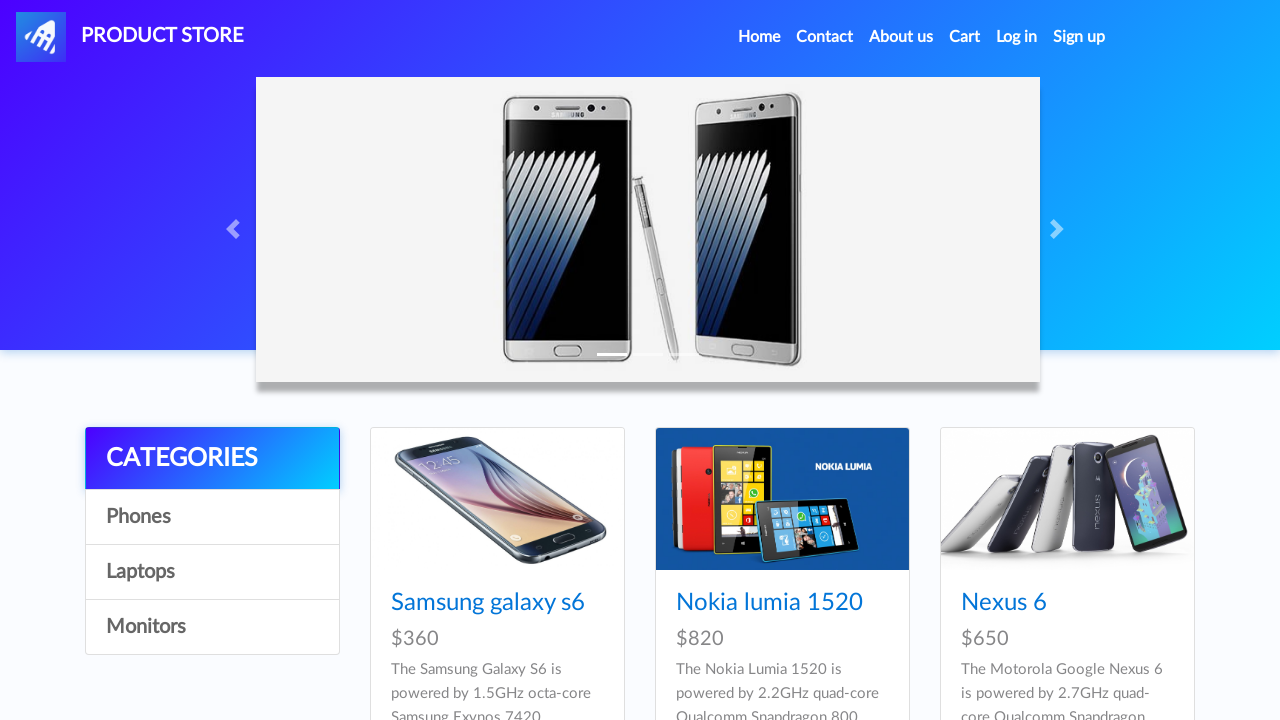

Clicked signup button on landing page at (1079, 37) on #signin2
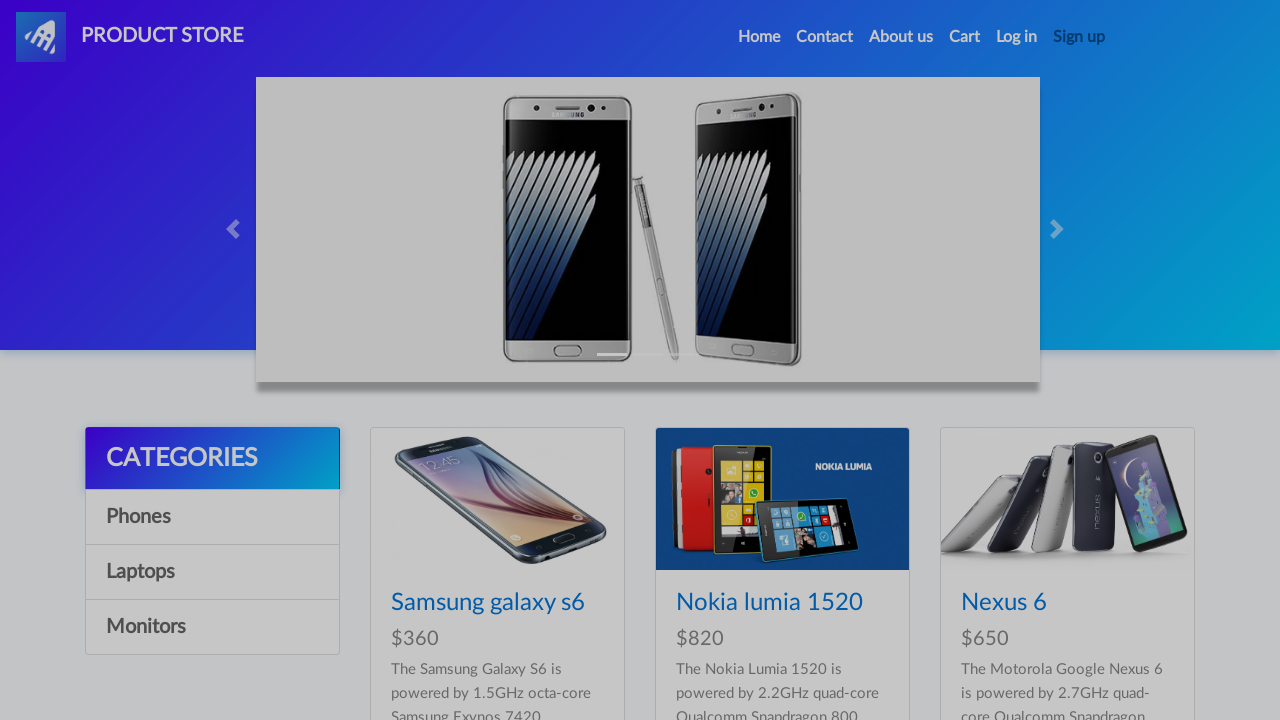

Signup modal appeared and is visible
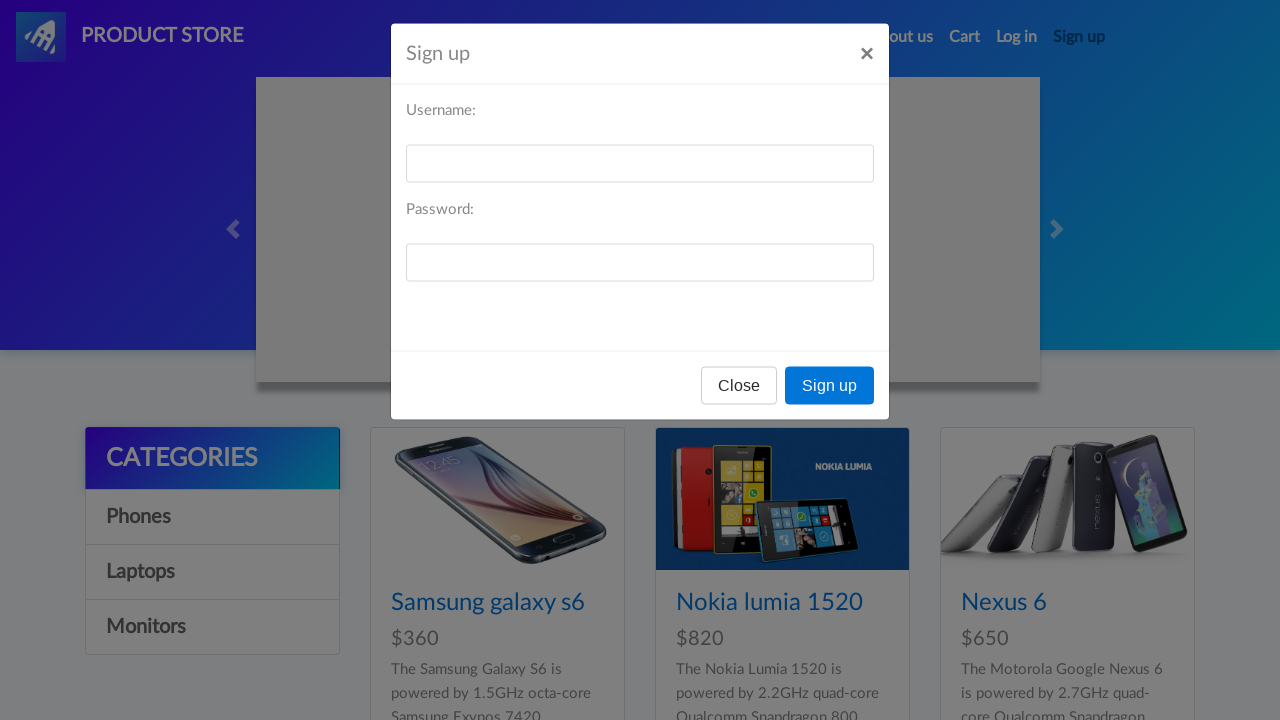

Filled username field with 'testuser8472' on #sign-username
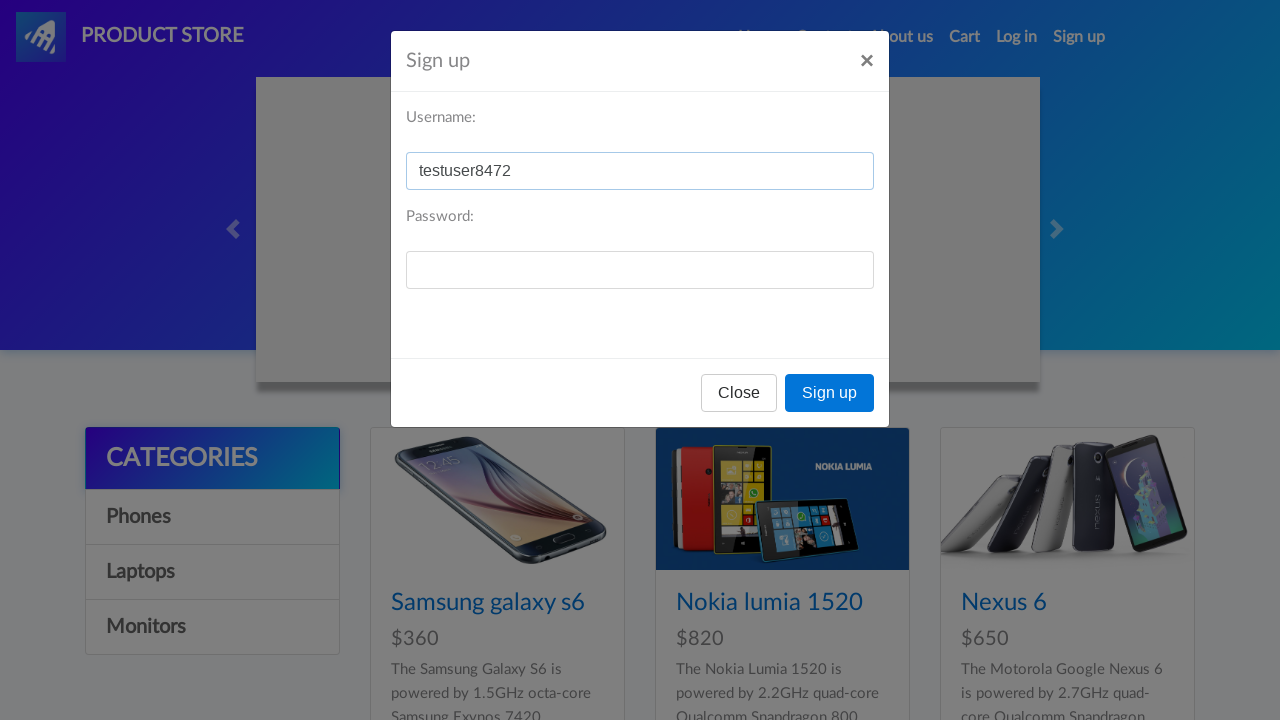

Filled password field with 'admin123' on #sign-password
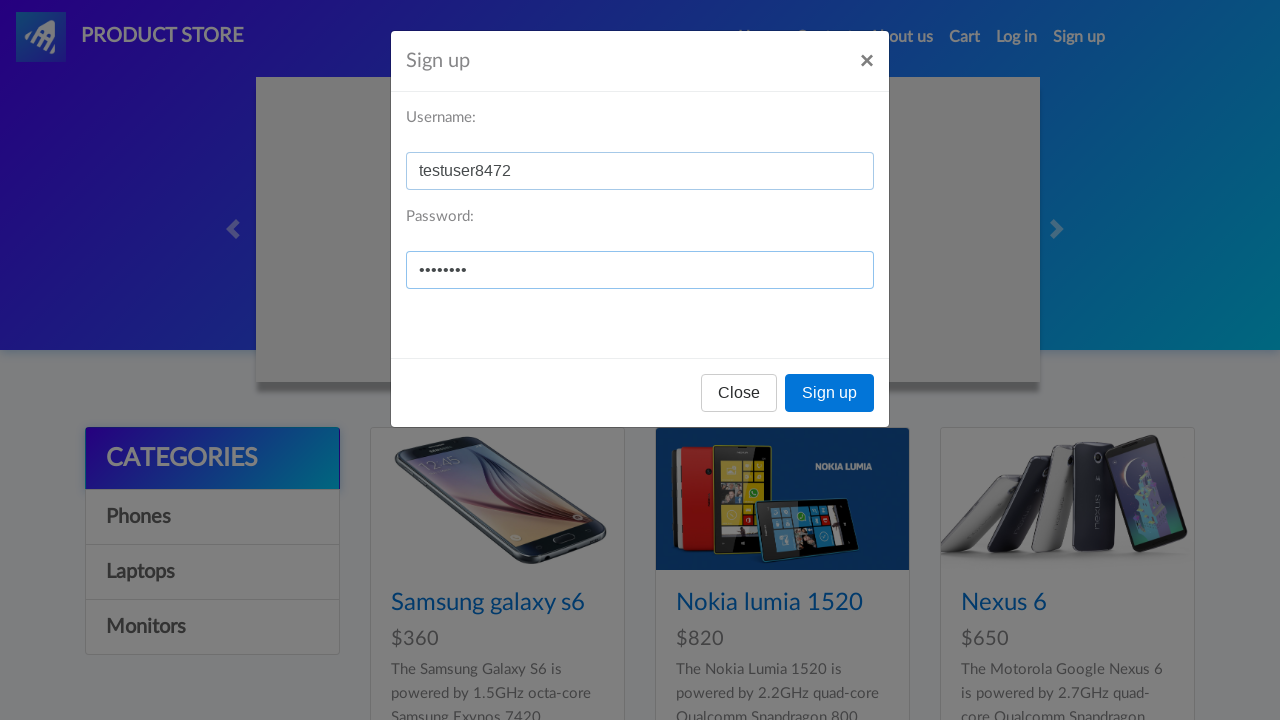

Clicked signup submit button at (830, 393) on button[onclick='register()']
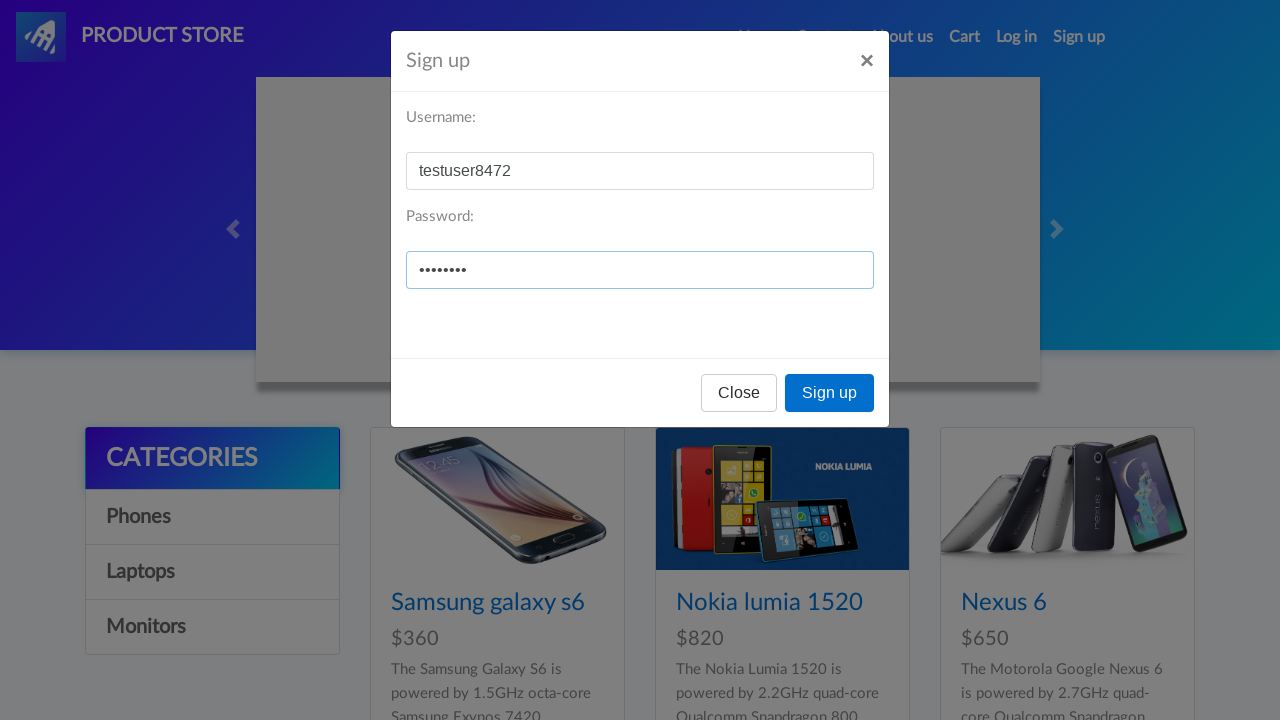

Accepted success alert dialog
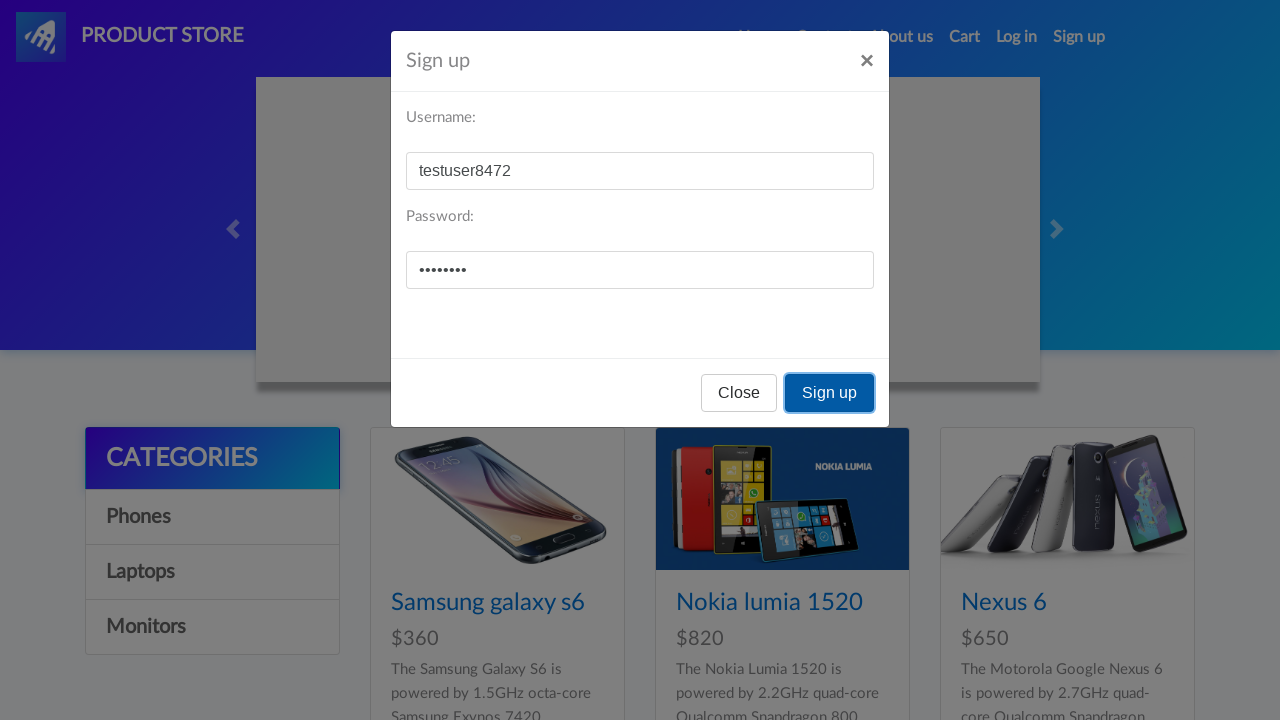

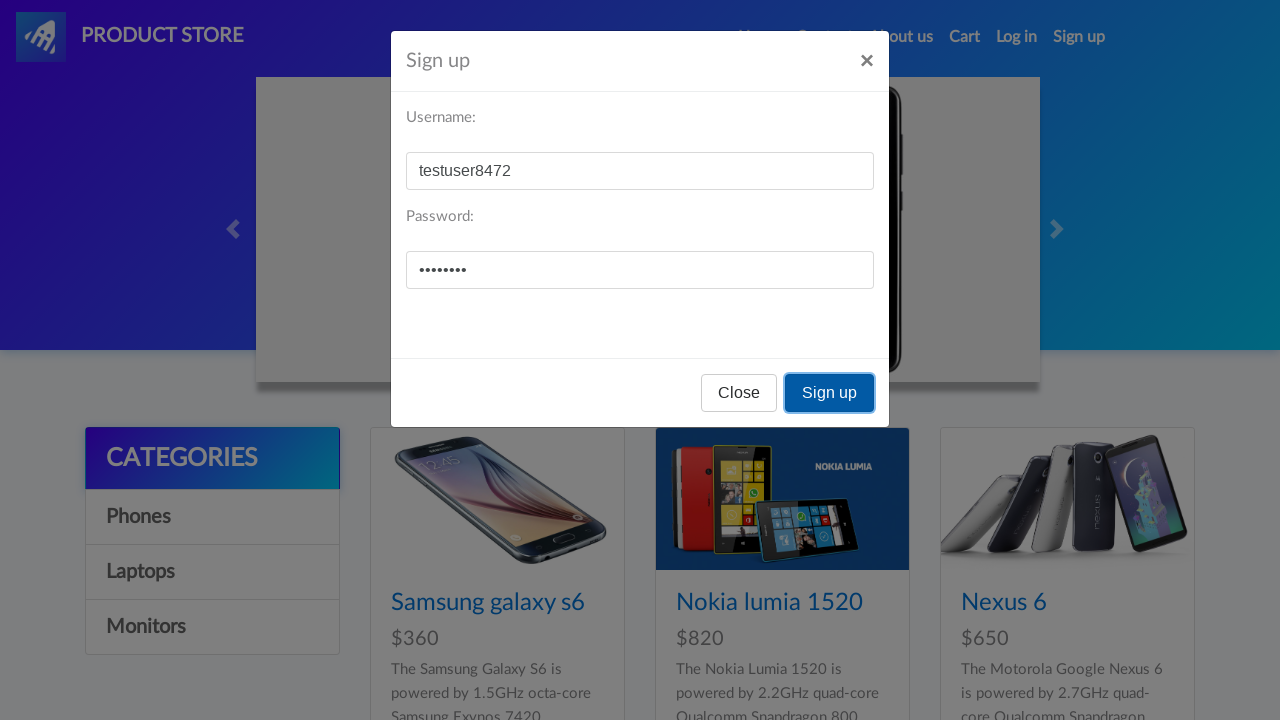